Switches to an iframe and performs a drag and drop operation from a draggable element to a droppable target

Starting URL: https://jqueryui.com/droppable/

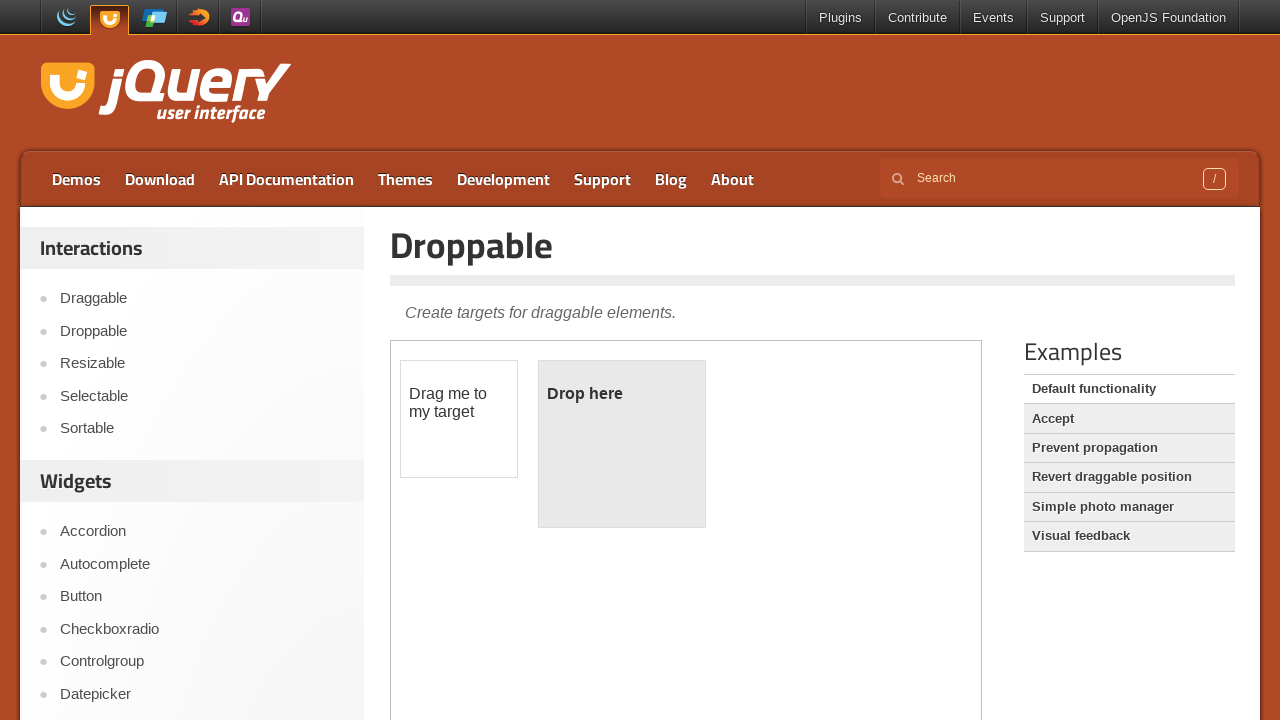

Located the first iframe containing the drag and drop demo
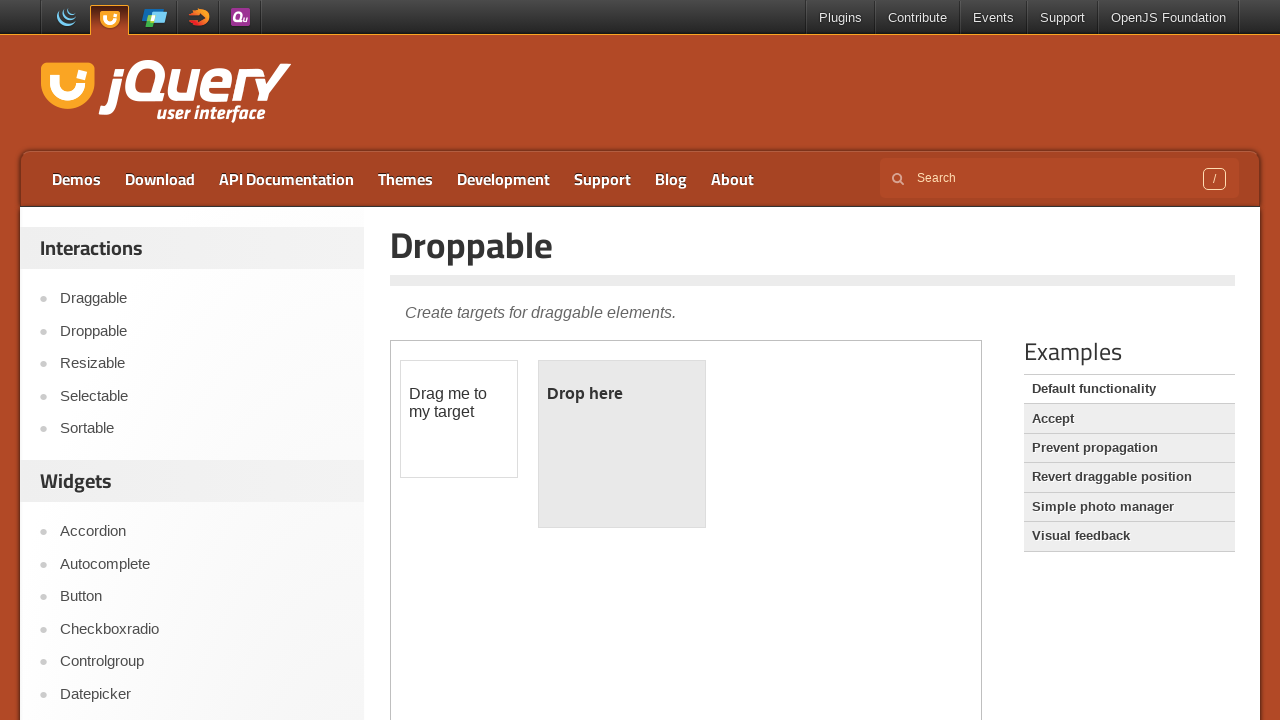

Located the draggable element with id 'draggable'
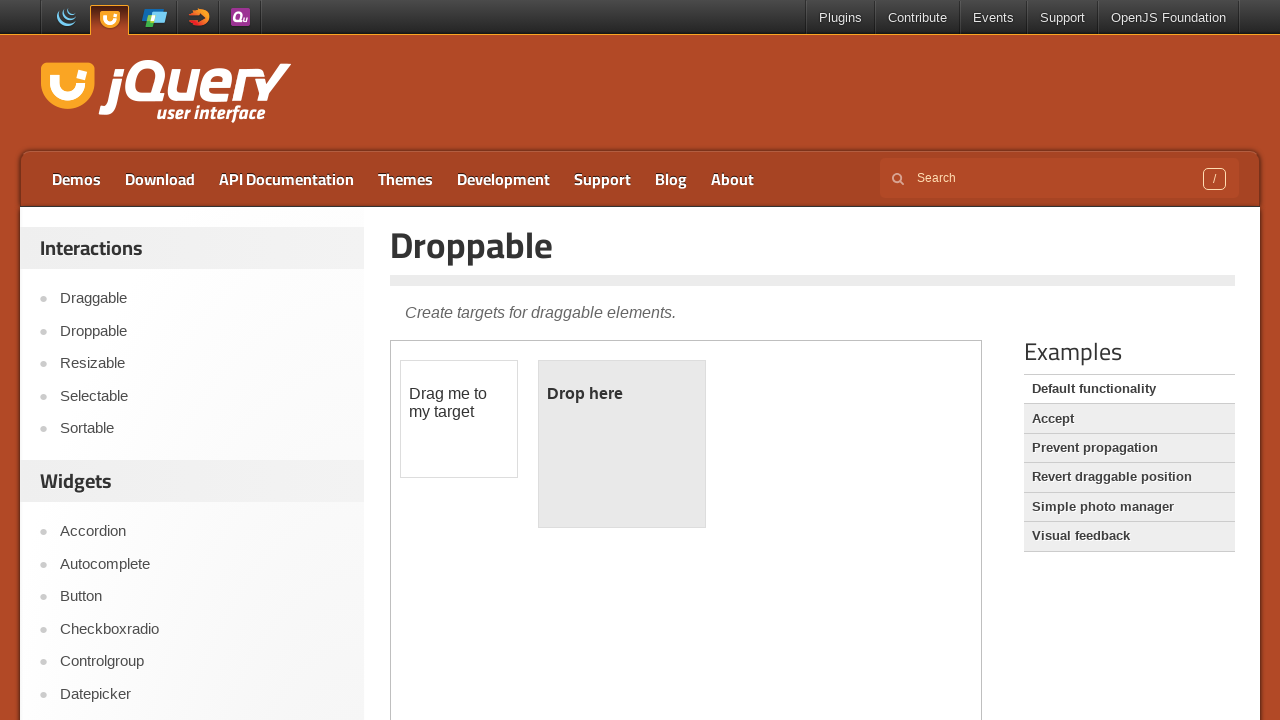

Located the droppable target element with id 'droppable'
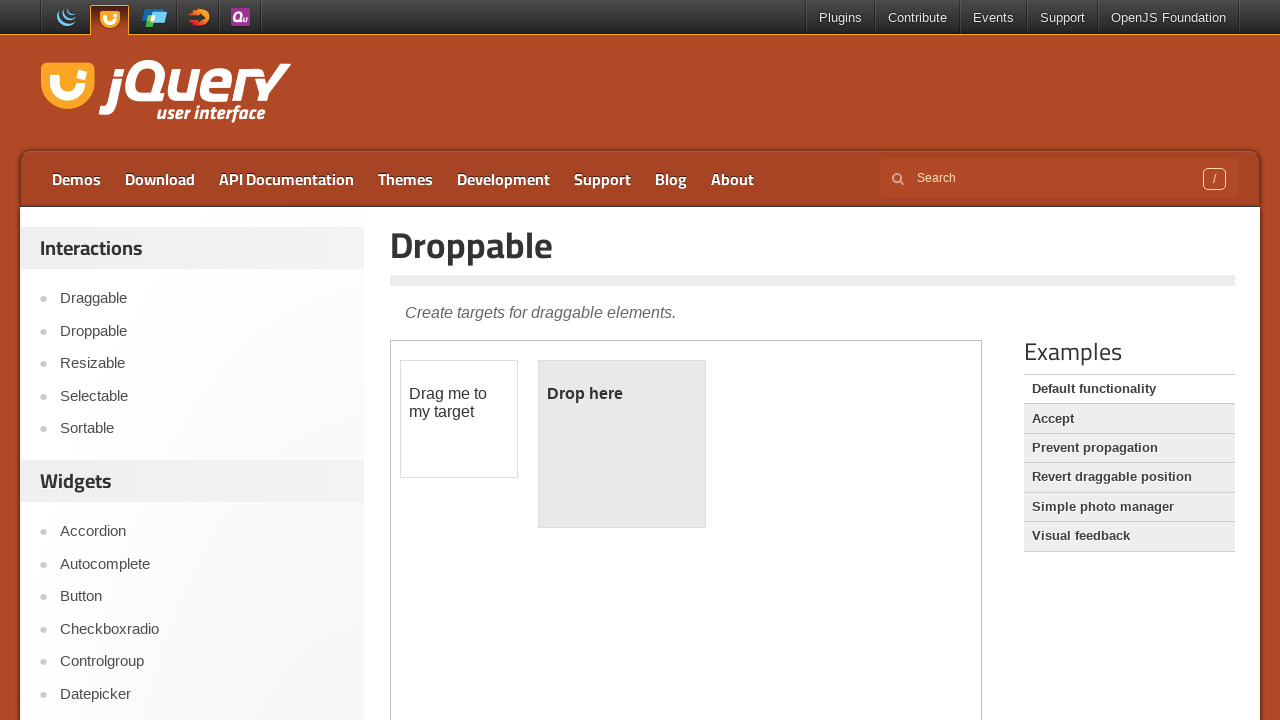

Performed drag and drop operation from draggable element to droppable target at (622, 444)
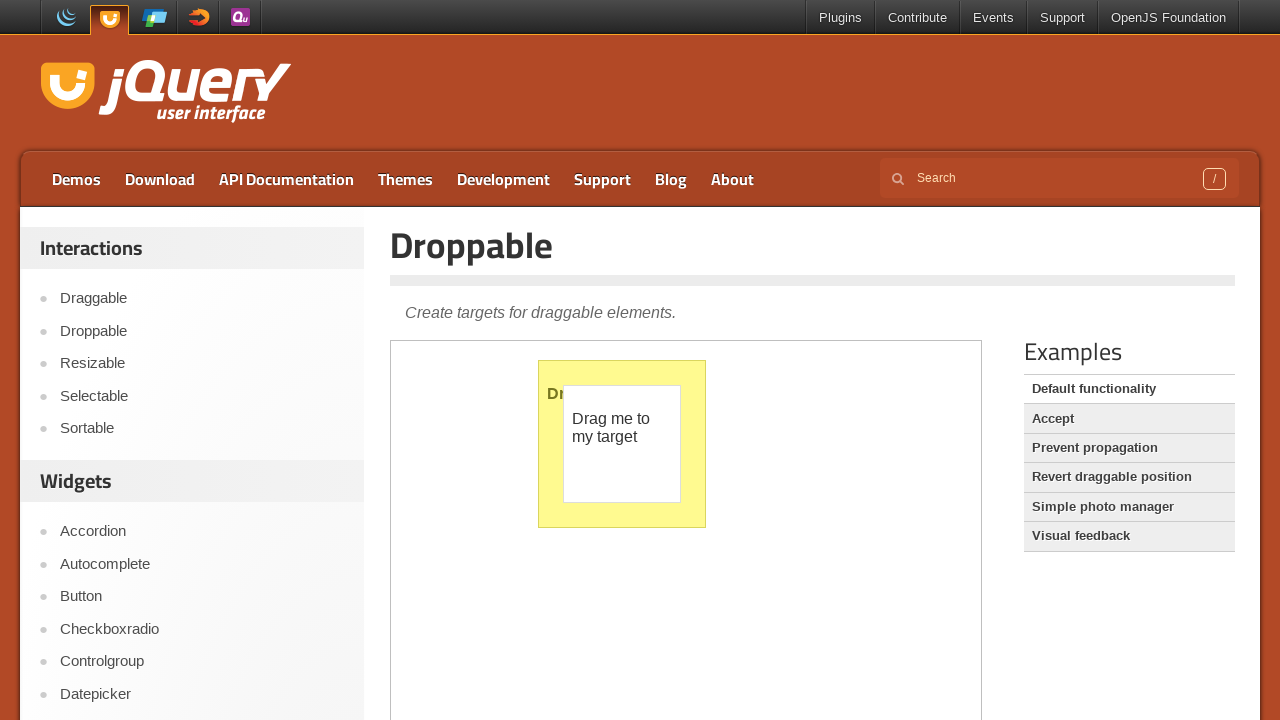

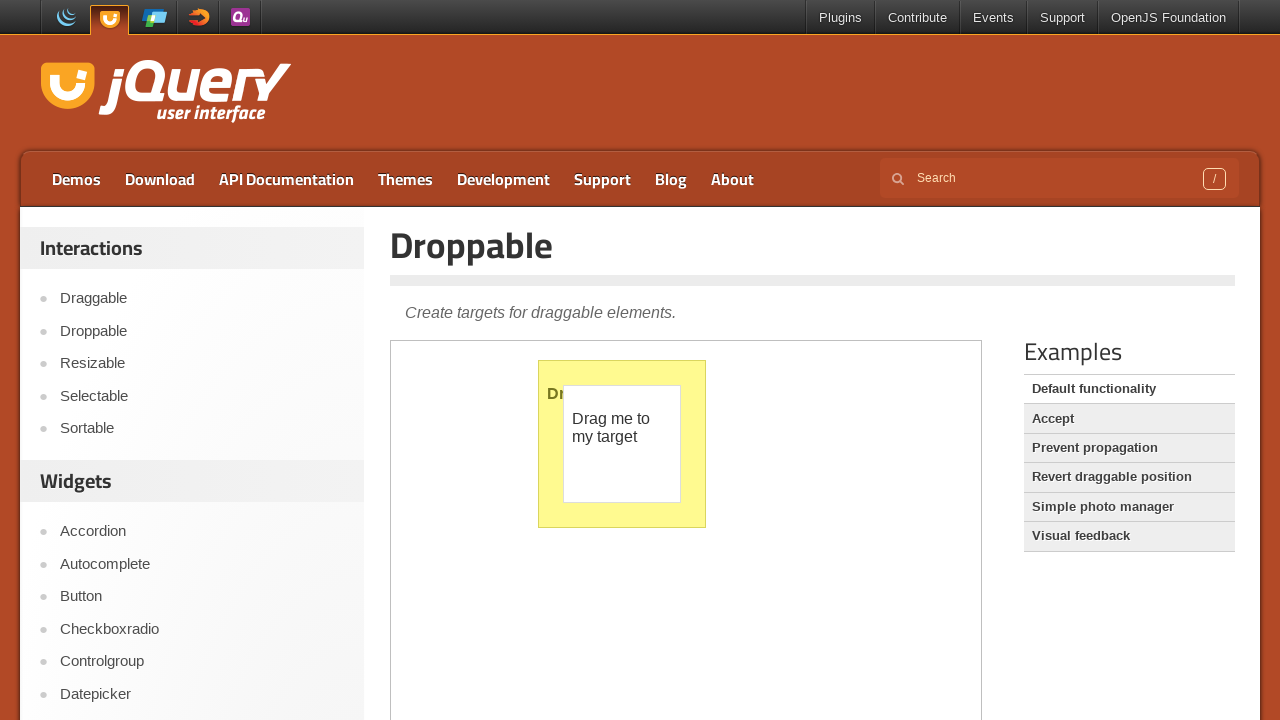